Navigates to a Smart Games puzzle page and clicks through three main menu navigation items sequentially.

Starting URL: https://www.smartgameslive.com/en/games/roadblock

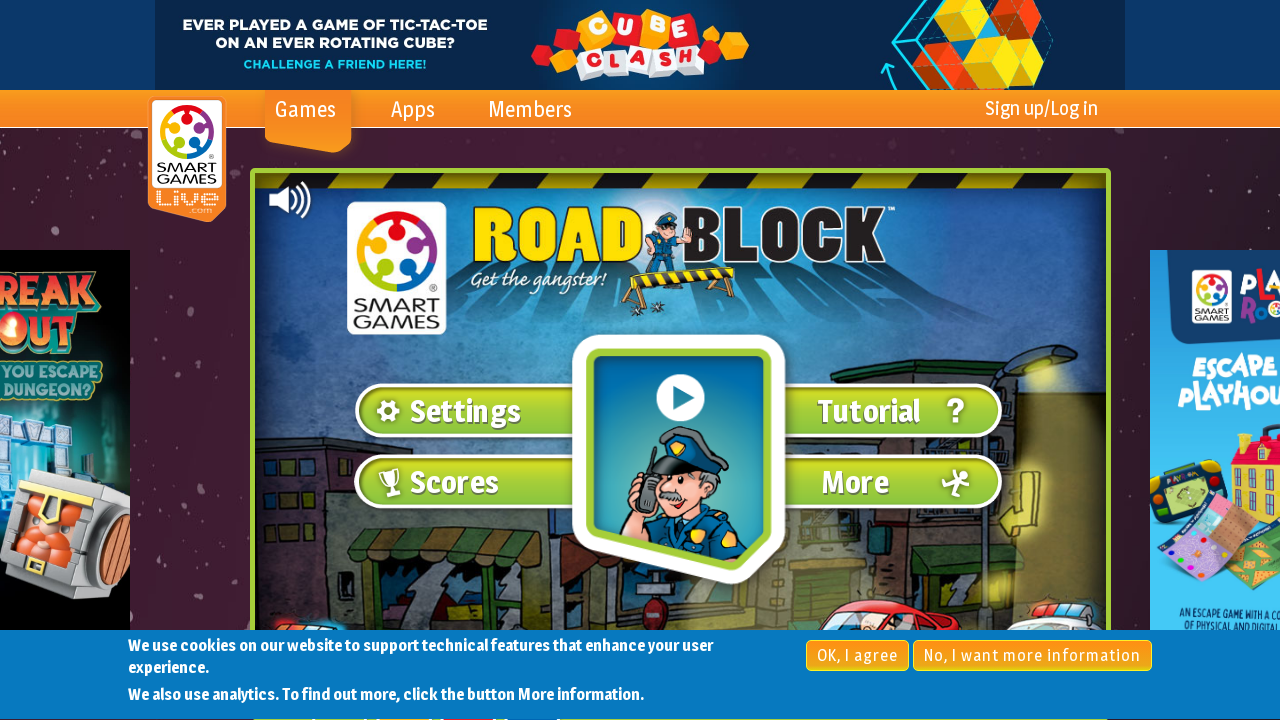

Navigated to Smart Games Roadblock puzzle page
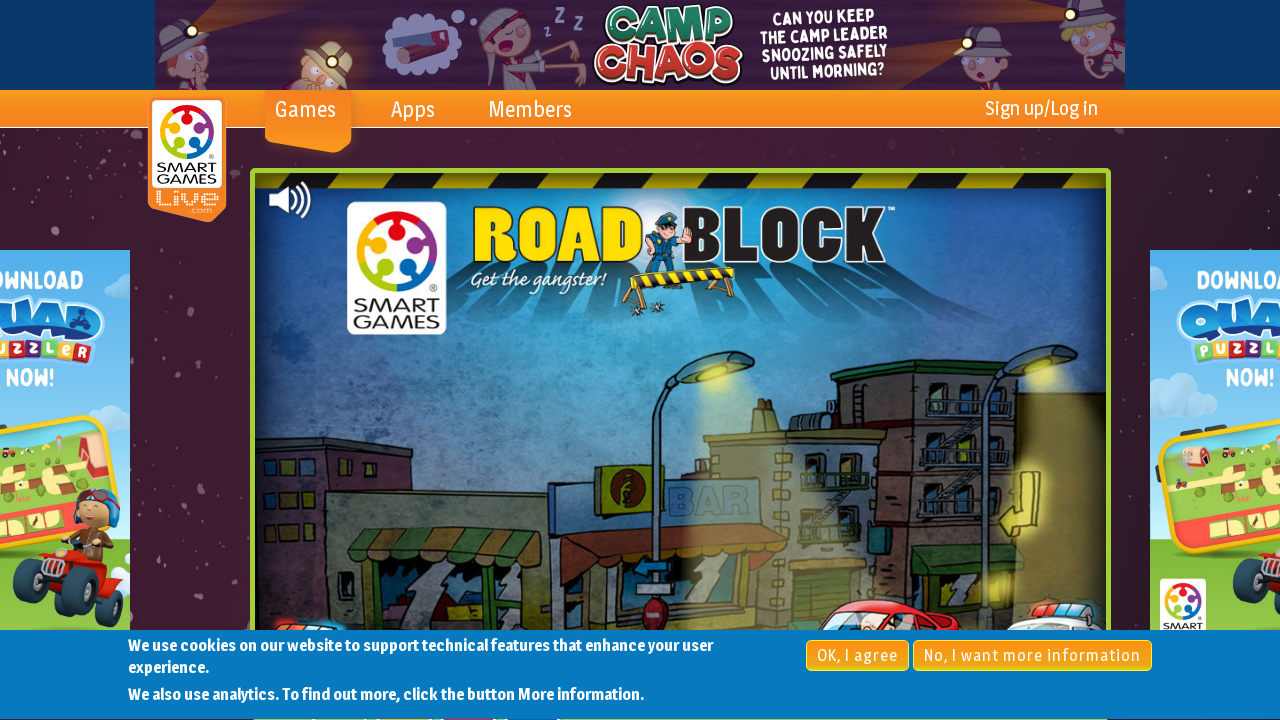

Clicked first main menu navigation item at (322, 110) on xpath=//*[@id='main-menu']/li[1]/a
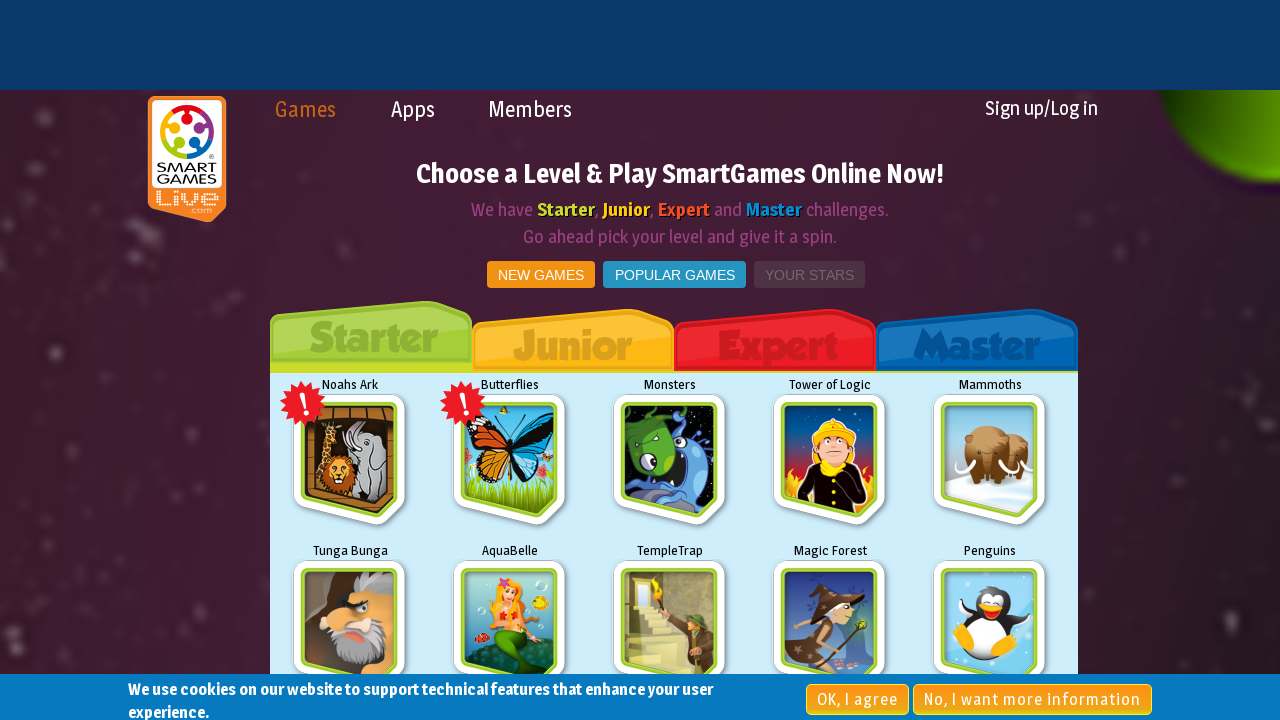

Clicked second main menu navigation item at (434, 110) on xpath=//*[@id='main-menu']/li[2]/a
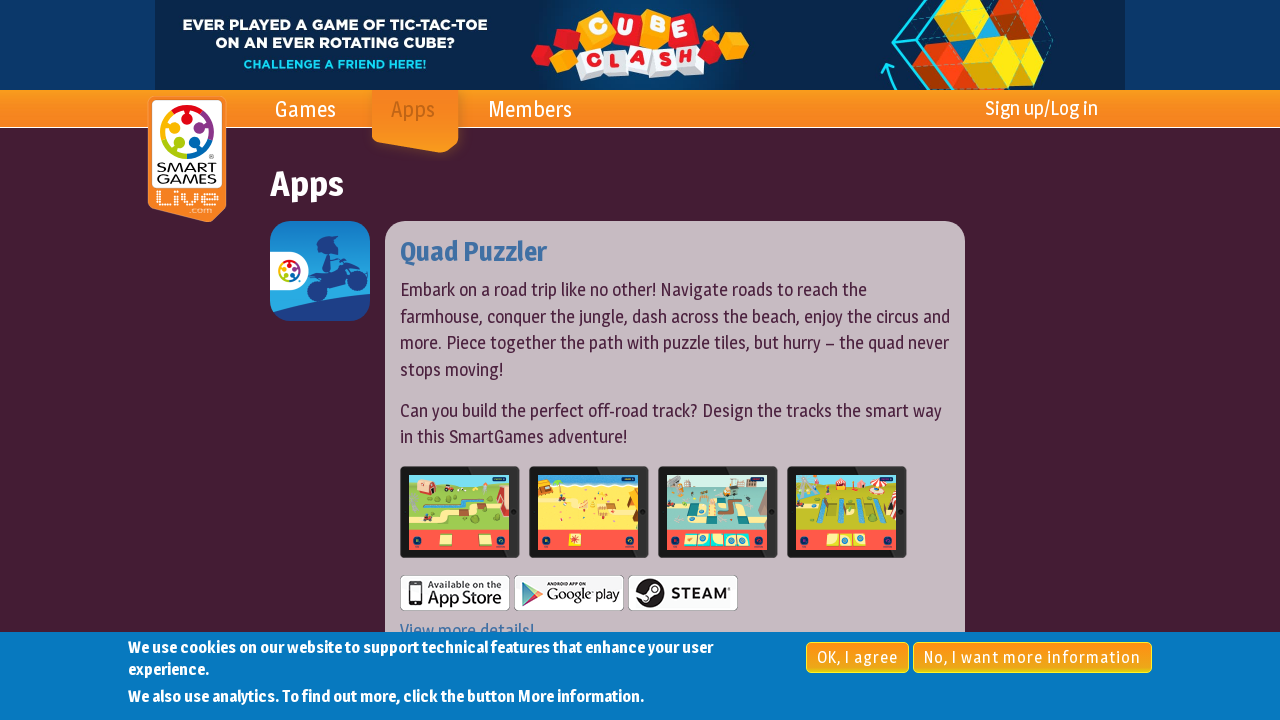

Clicked third main menu navigation item at (551, 110) on xpath=//*[@id='main-menu']/li[3]/a
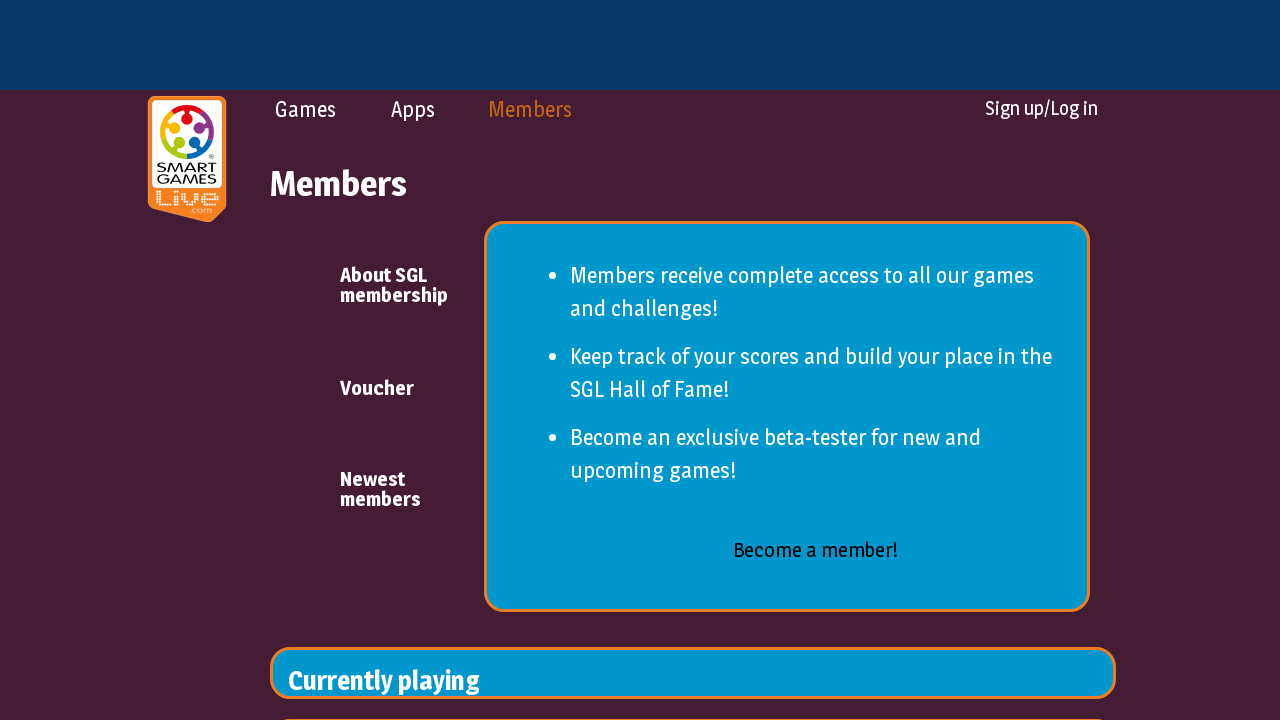

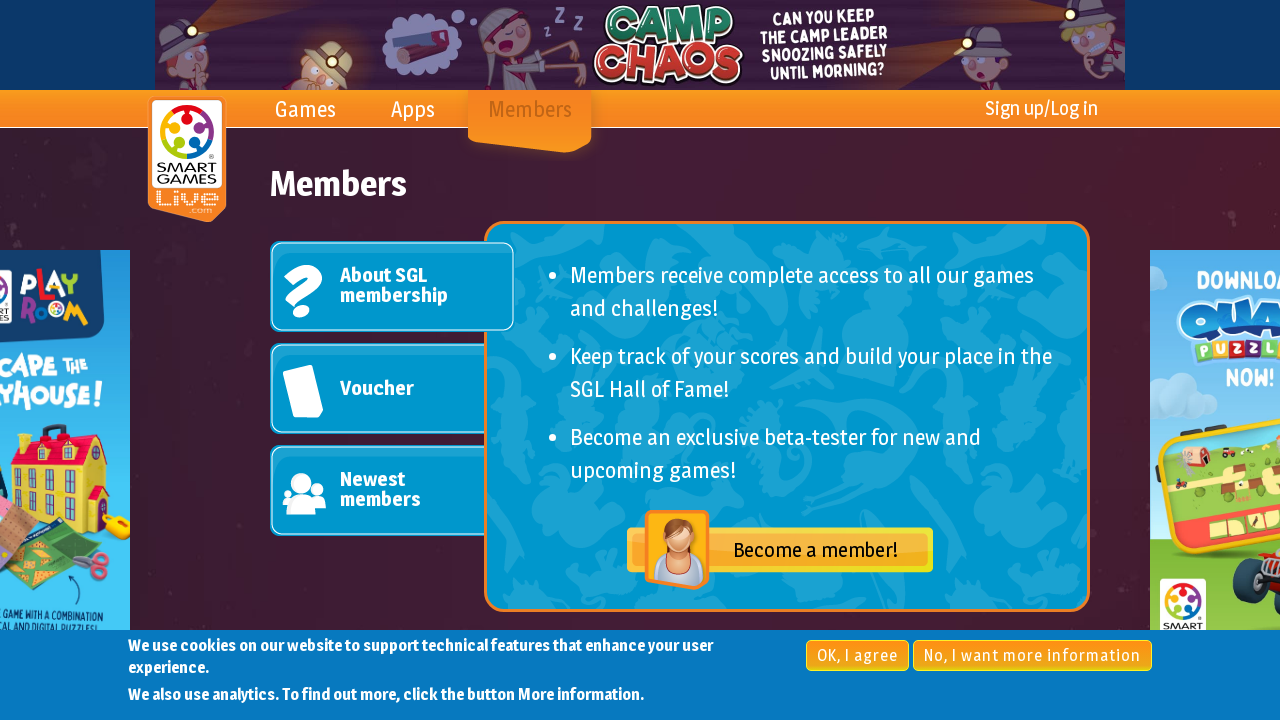